Tests the Delta Airlines flight booking calendar by opening the departure date picker, navigating to January, and selecting day 20

Starting URL: https://www.delta.com/

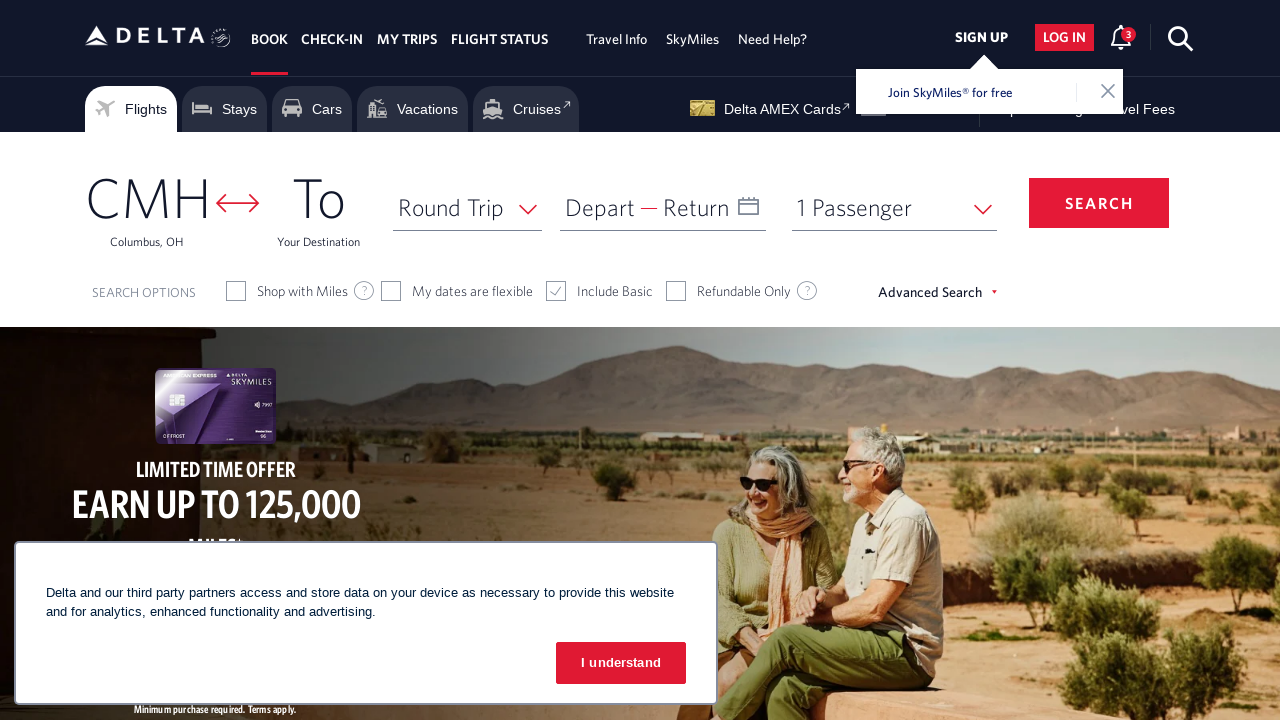

Clicked on Depart field to open departure date picker at (600, 207) on xpath=//span[text()='Depart']
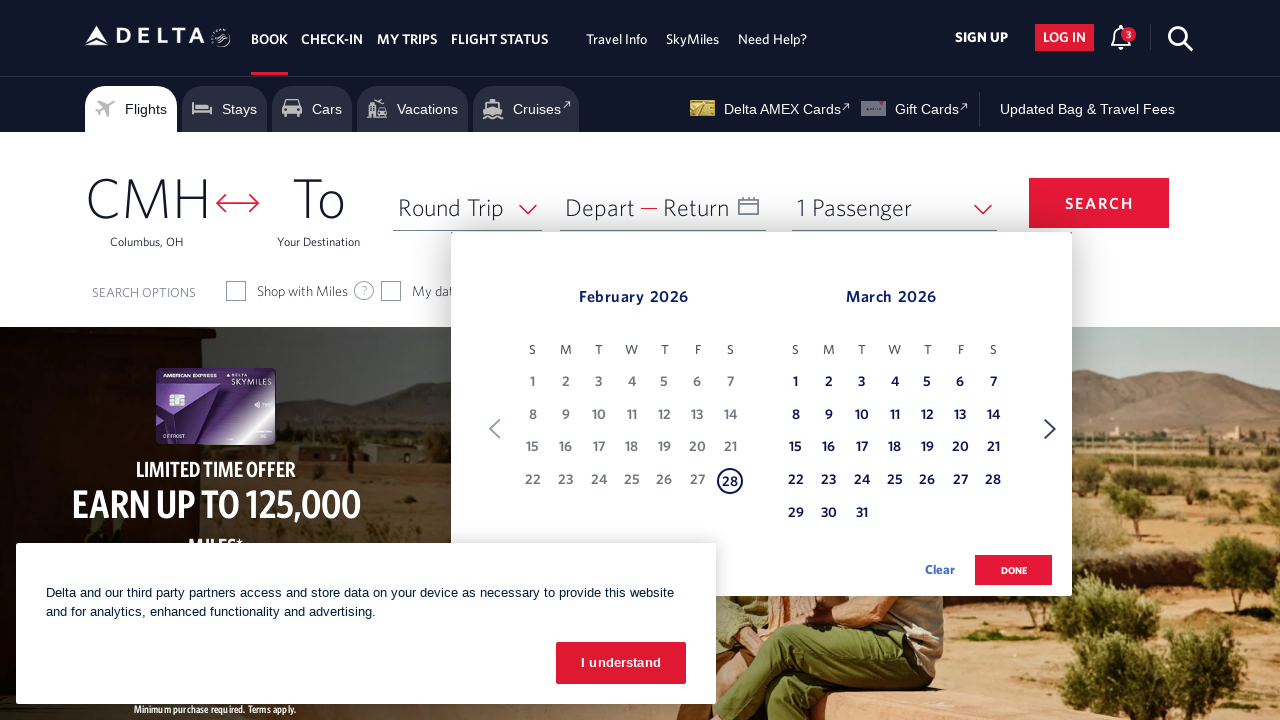

Calendar date picker loaded and visible
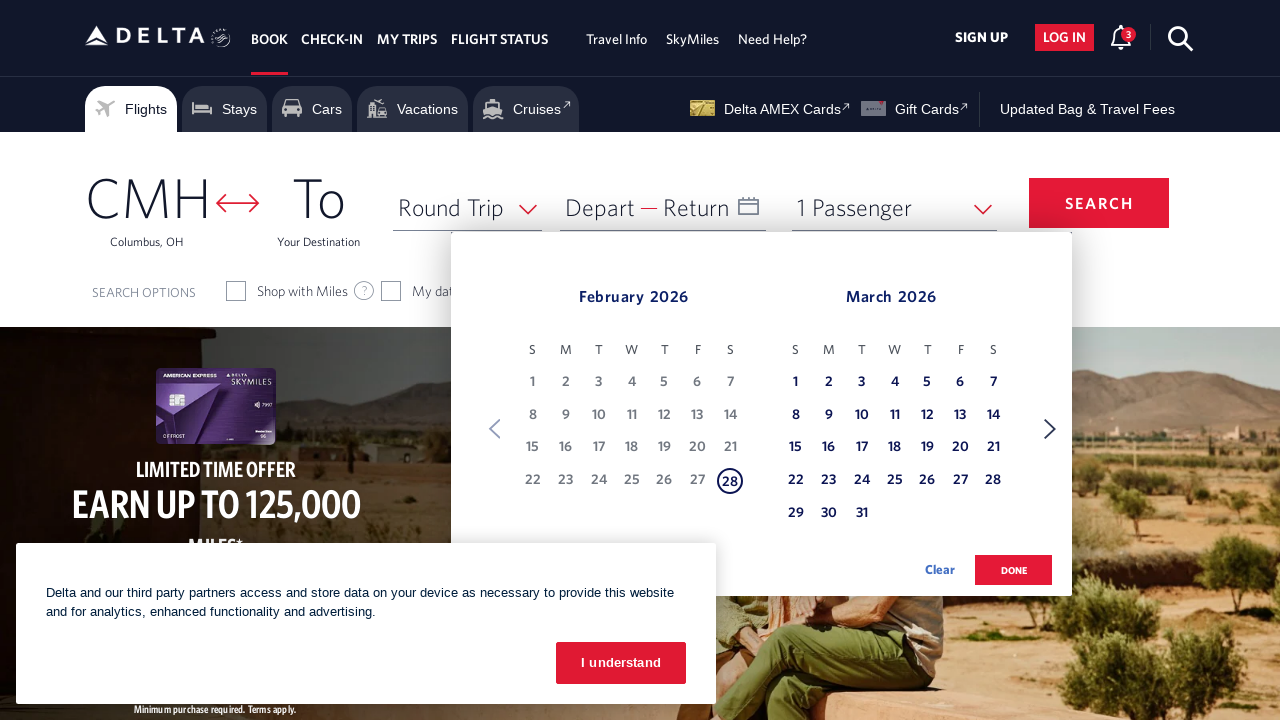

Clicked Next button to navigate to the next month at (1050, 429) on xpath=//span[text()='Next']
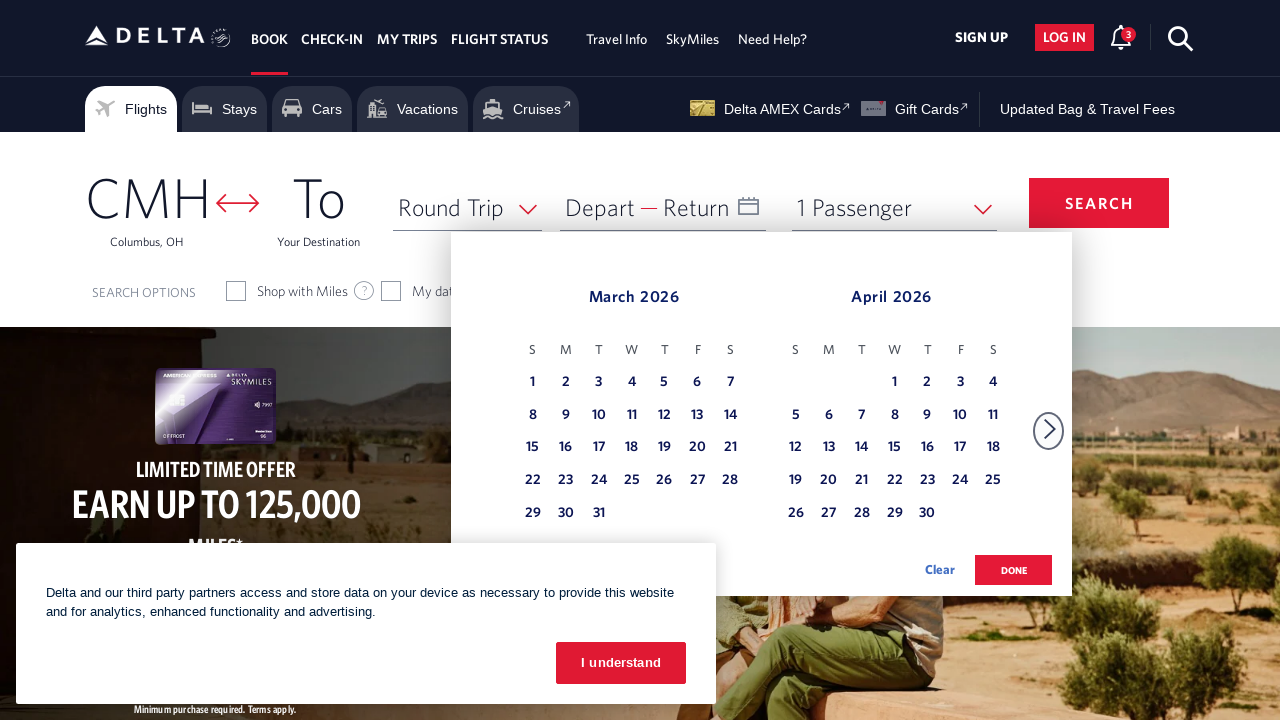

Calendar updated after month navigation
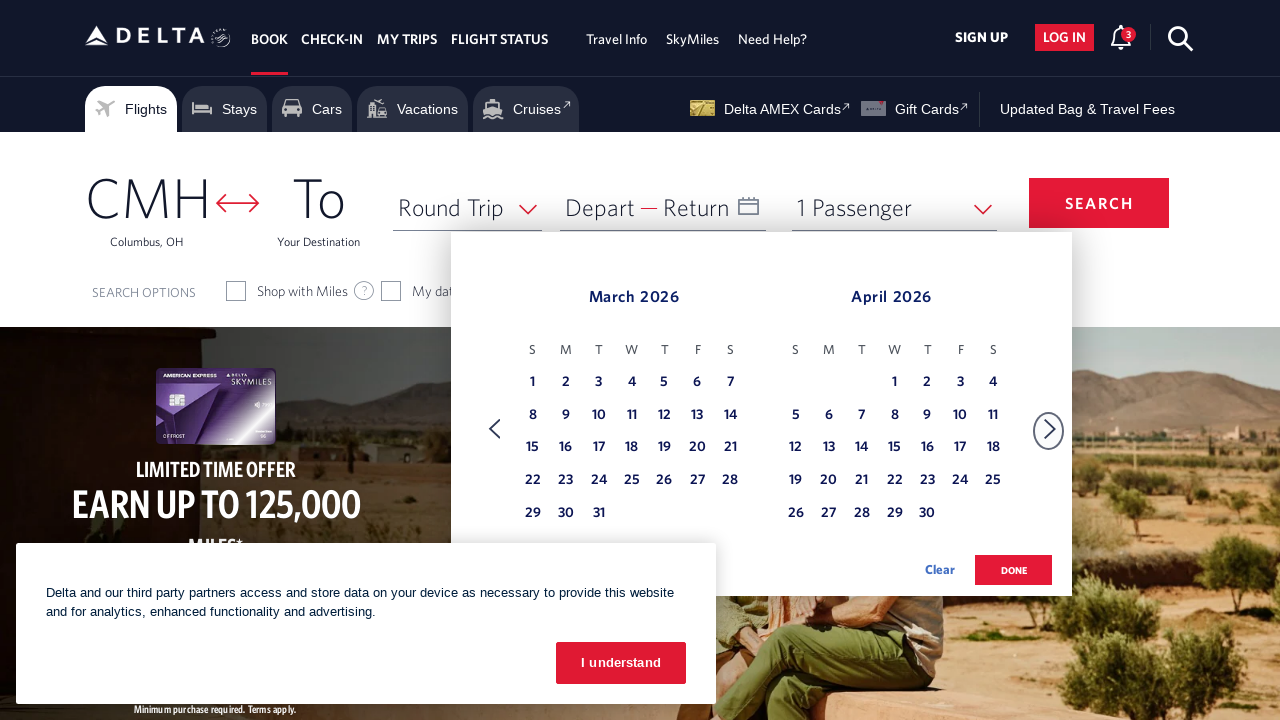

Clicked Next button to navigate to the next month at (1050, 429) on xpath=//span[text()='Next']
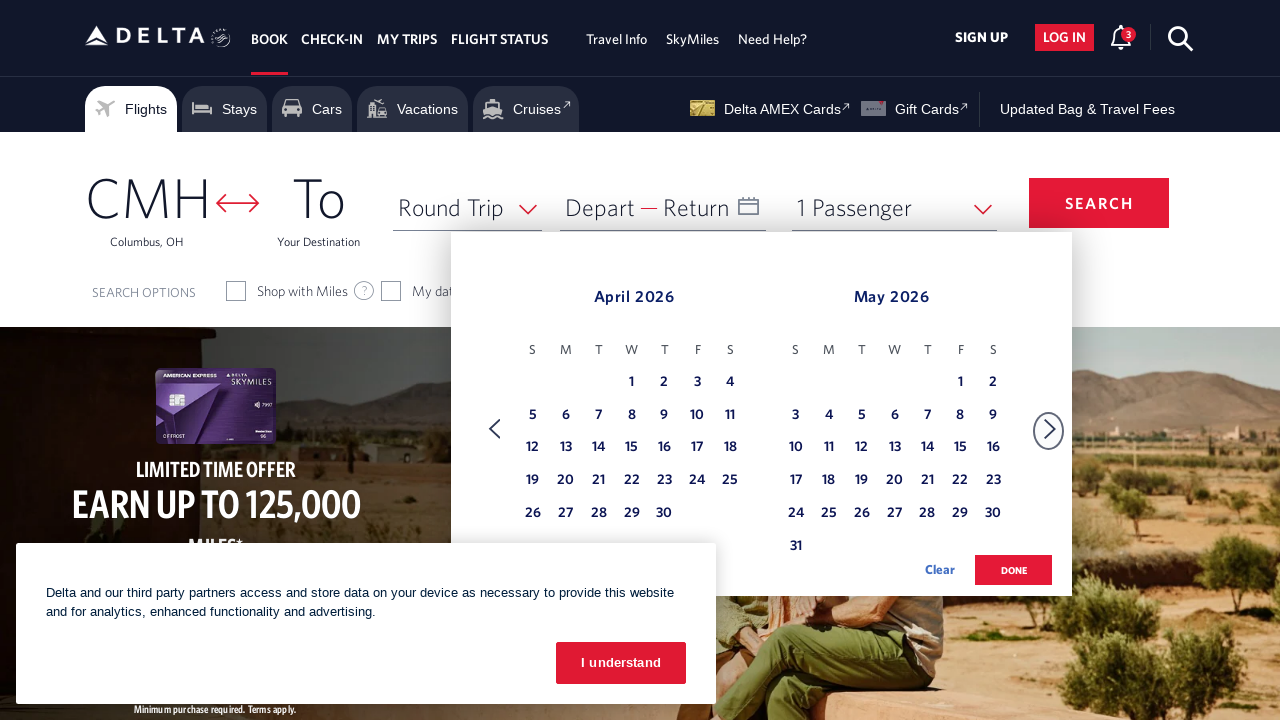

Calendar updated after month navigation
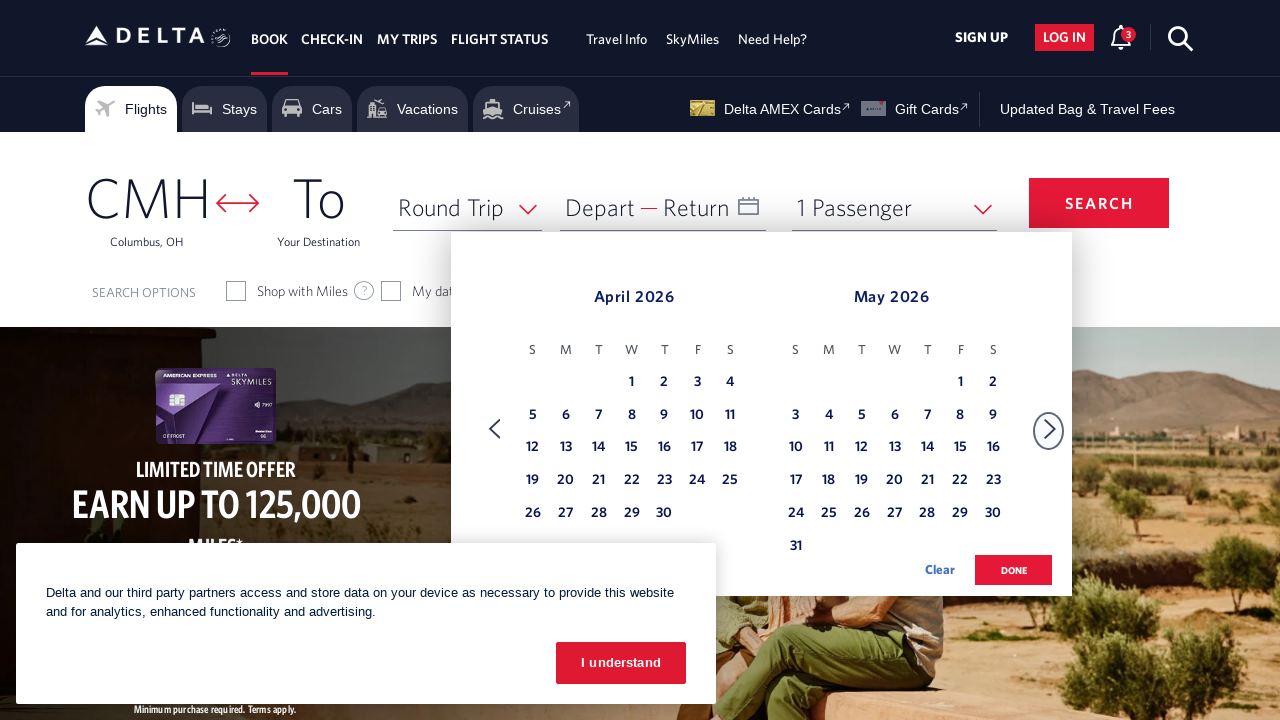

Clicked Next button to navigate to the next month at (1050, 429) on xpath=//span[text()='Next']
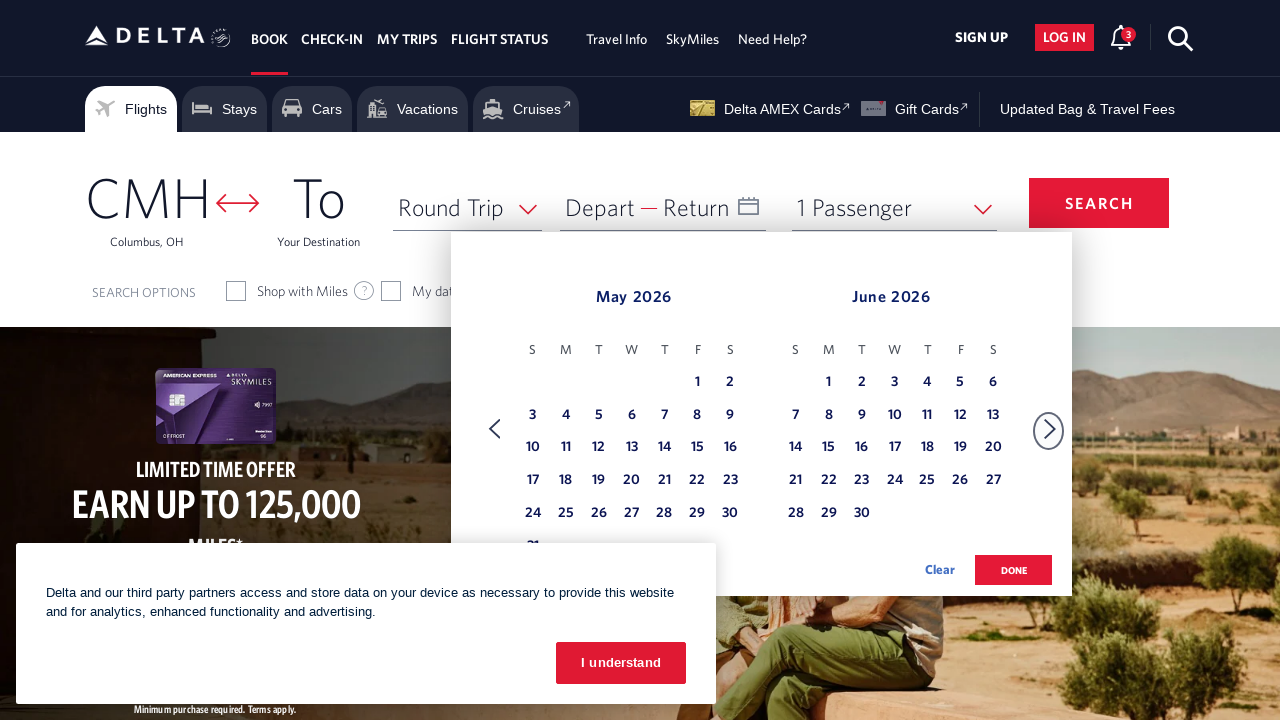

Calendar updated after month navigation
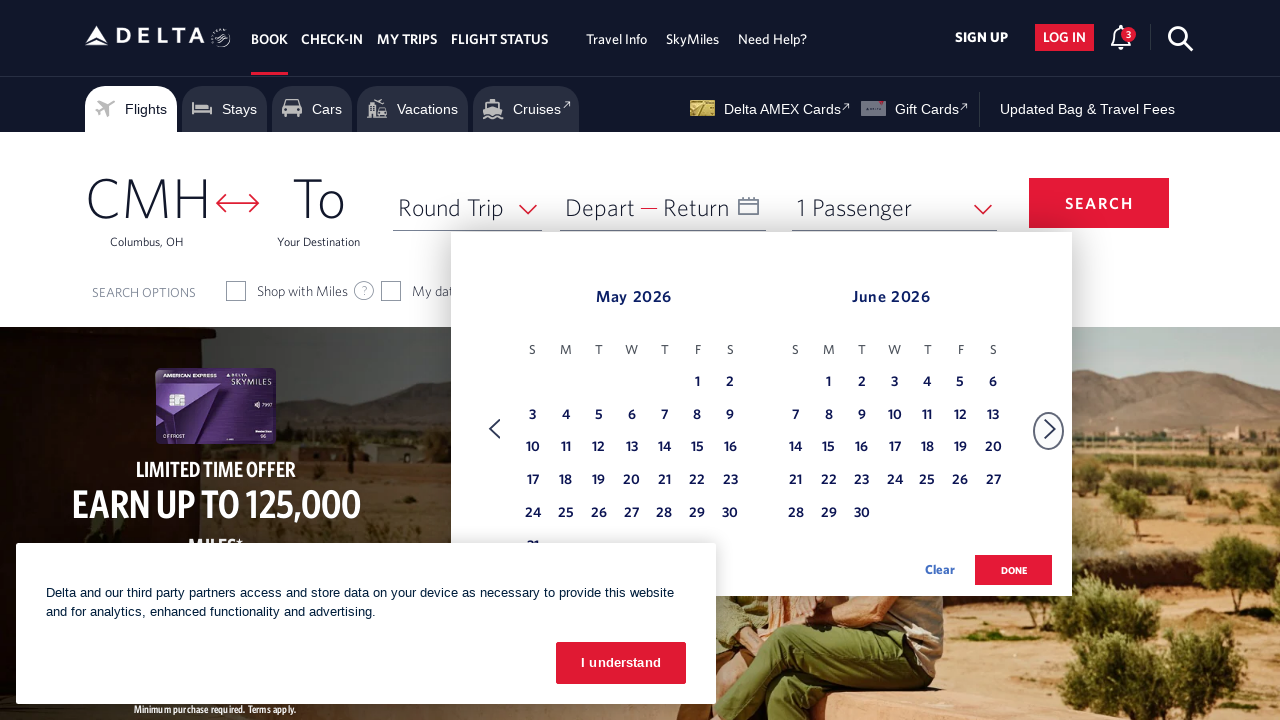

Clicked Next button to navigate to the next month at (1050, 429) on xpath=//span[text()='Next']
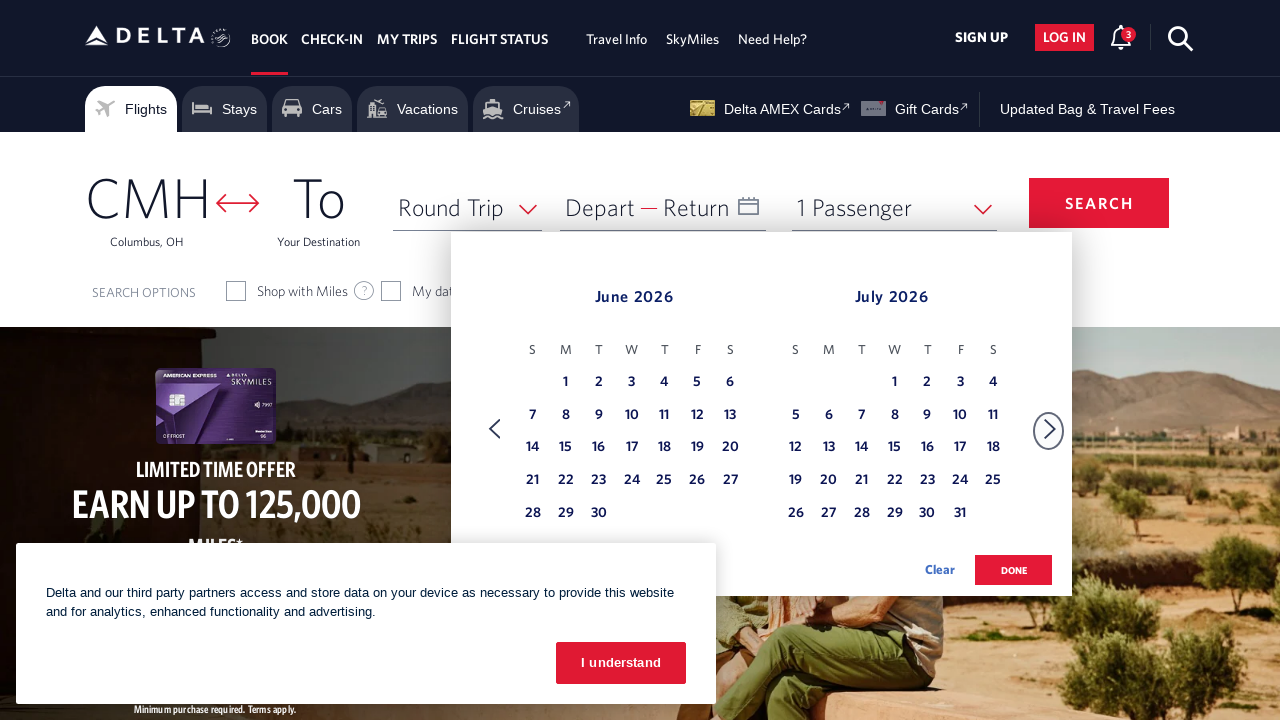

Calendar updated after month navigation
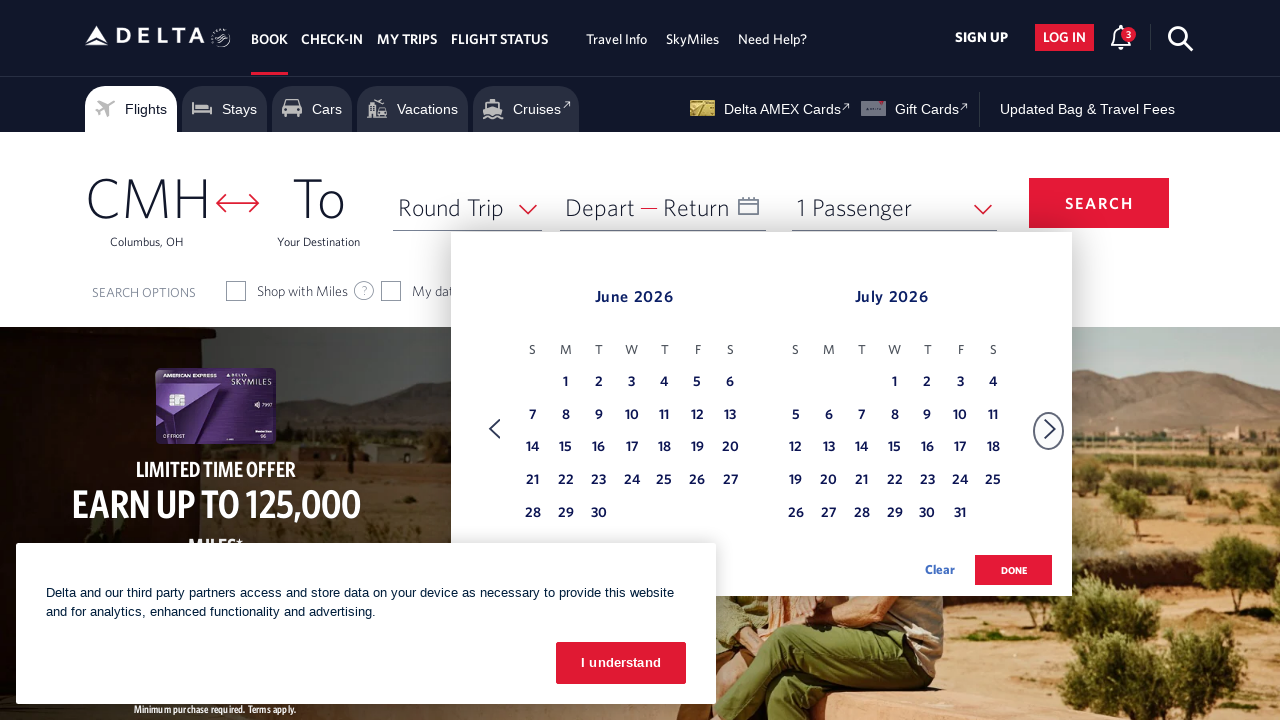

Clicked Next button to navigate to the next month at (1050, 429) on xpath=//span[text()='Next']
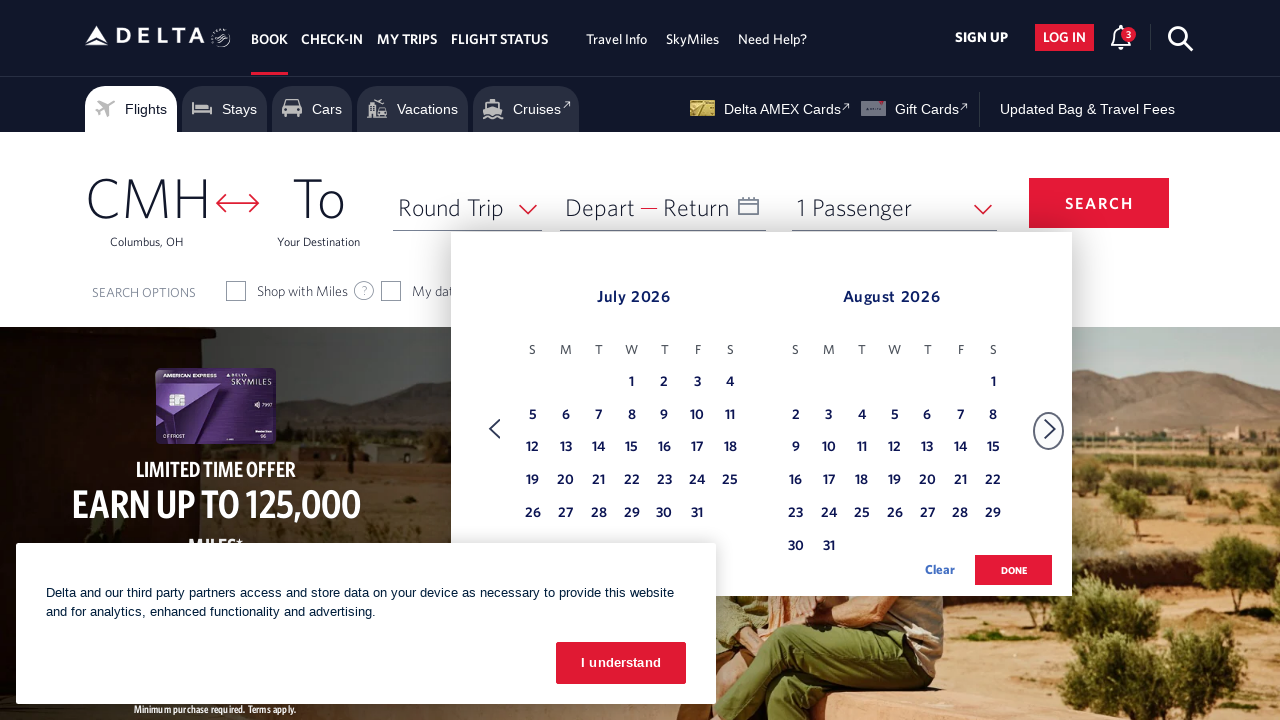

Calendar updated after month navigation
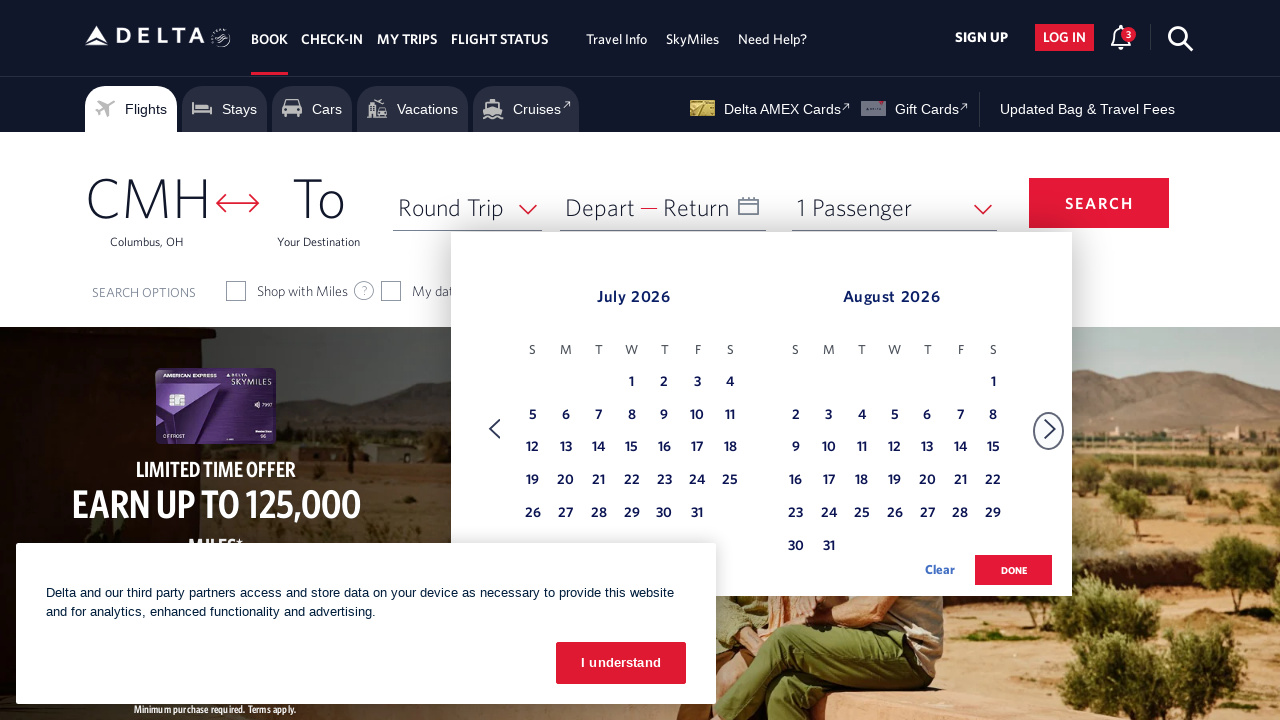

Clicked Next button to navigate to the next month at (1050, 429) on xpath=//span[text()='Next']
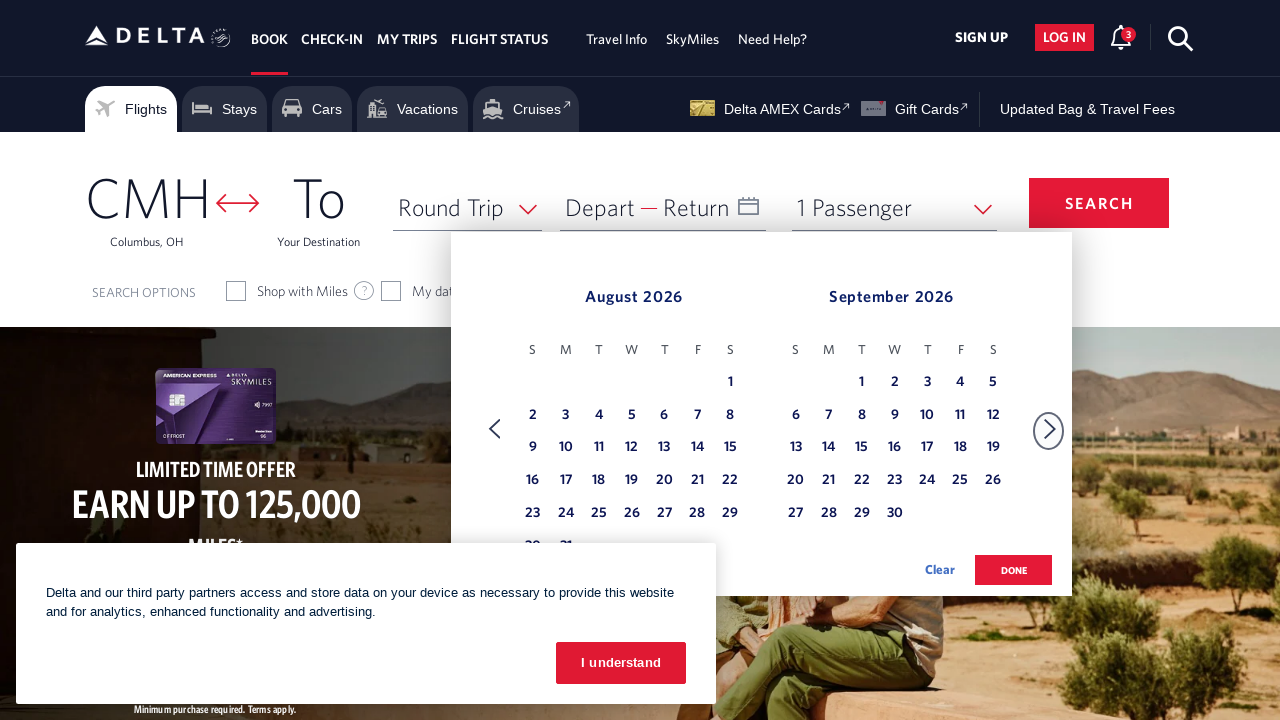

Calendar updated after month navigation
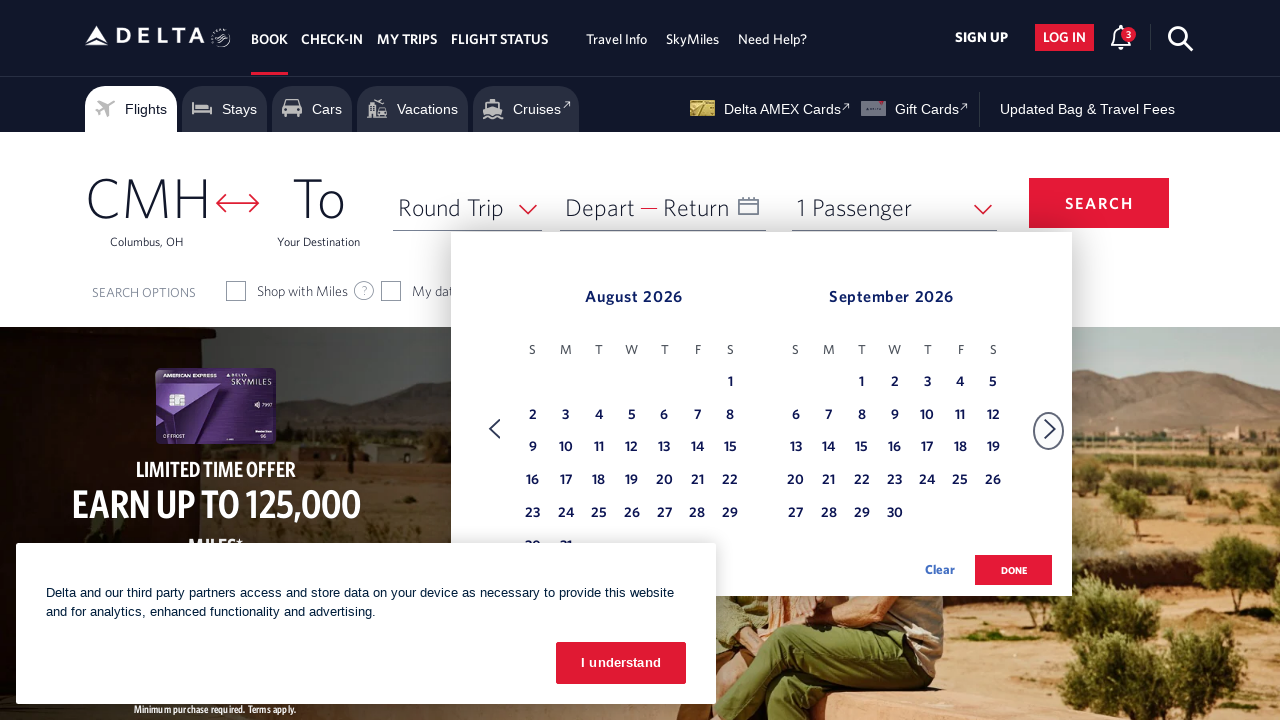

Clicked Next button to navigate to the next month at (1050, 429) on xpath=//span[text()='Next']
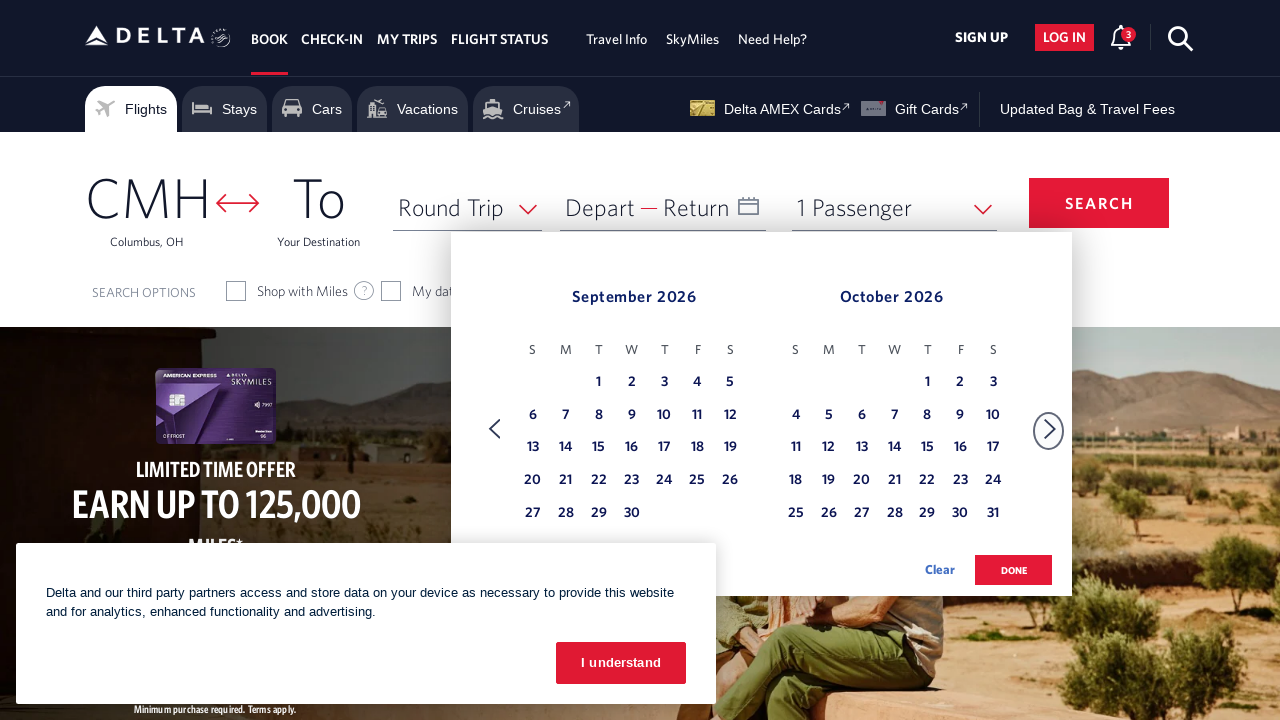

Calendar updated after month navigation
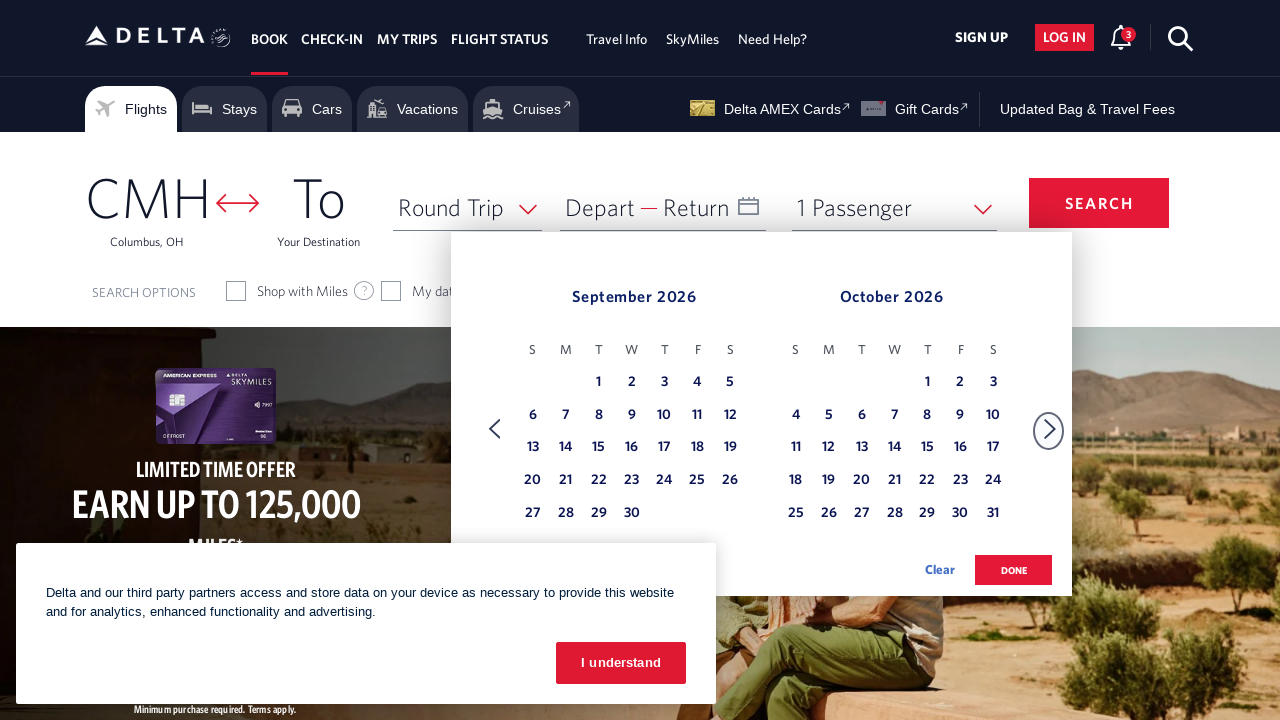

Clicked Next button to navigate to the next month at (1050, 429) on xpath=//span[text()='Next']
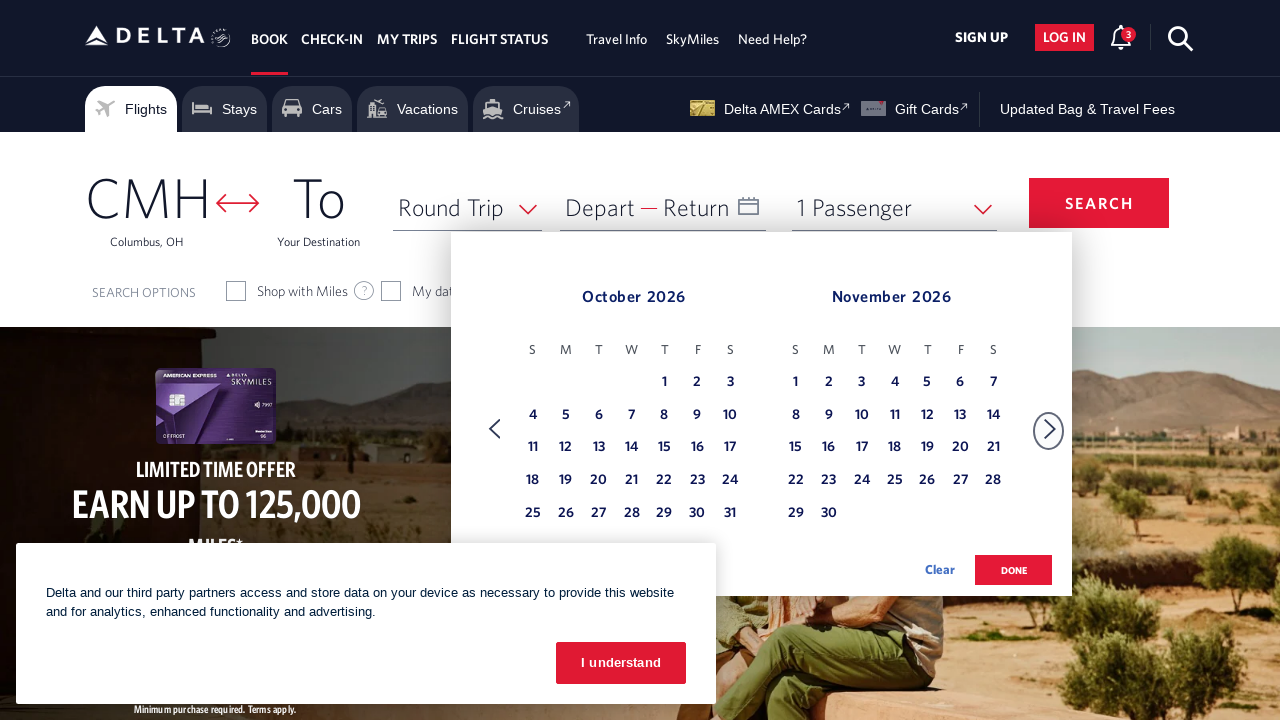

Calendar updated after month navigation
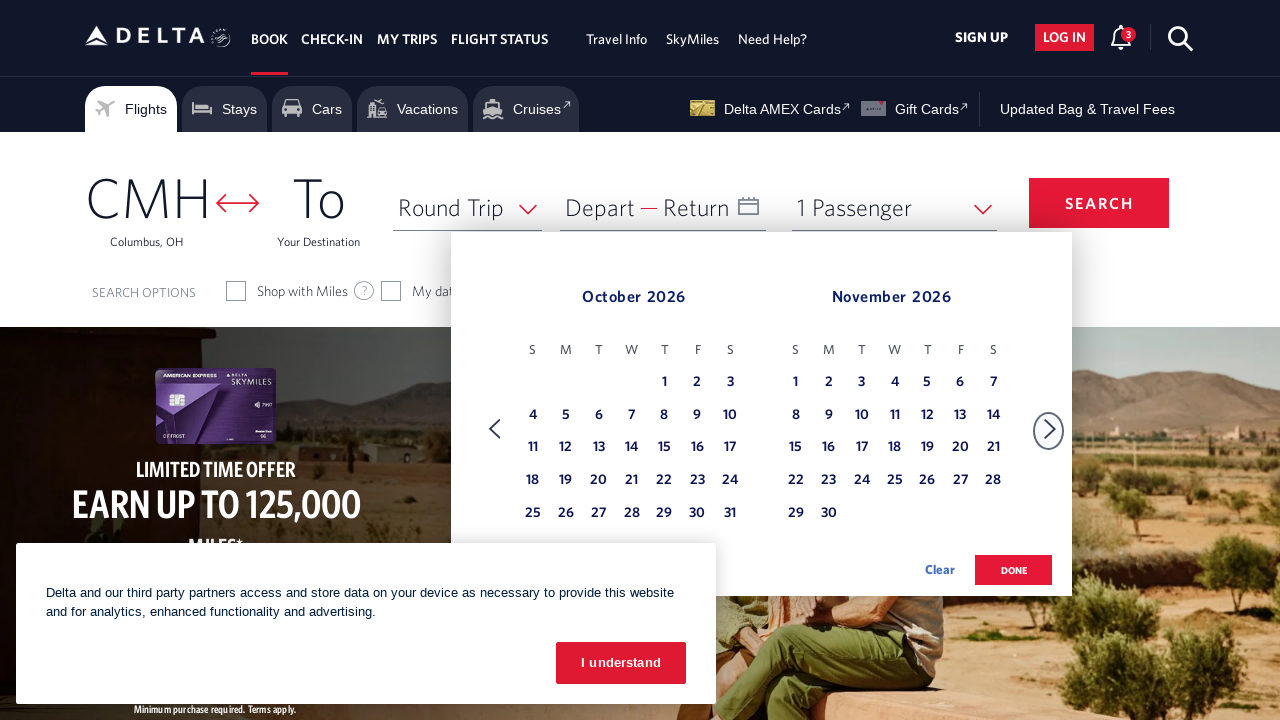

Clicked Next button to navigate to the next month at (1050, 429) on xpath=//span[text()='Next']
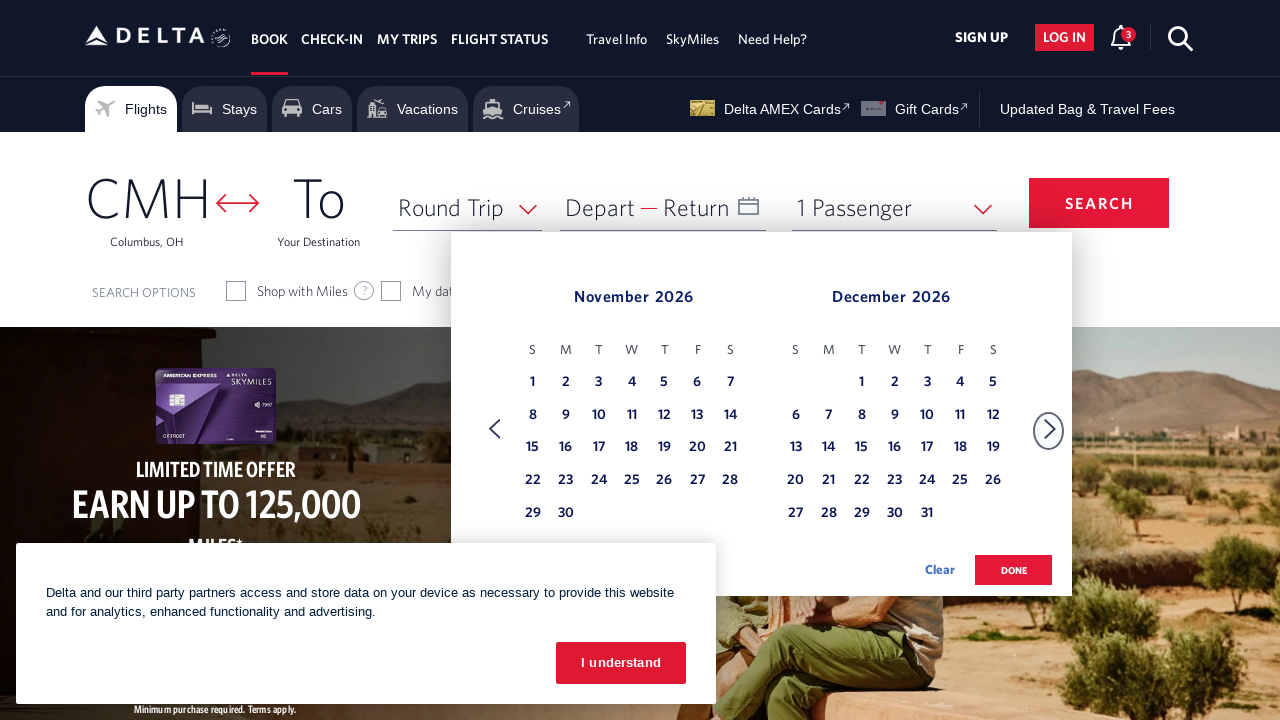

Calendar updated after month navigation
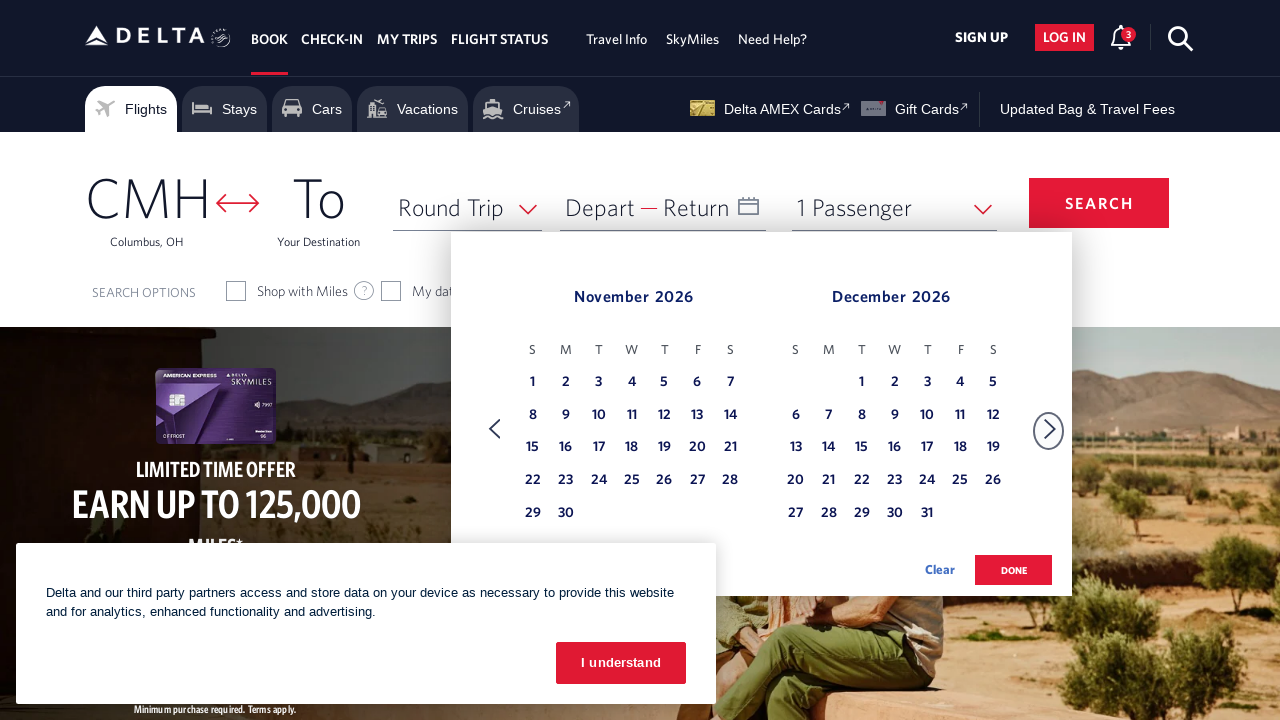

Clicked Next button to navigate to the next month at (1050, 429) on xpath=//span[text()='Next']
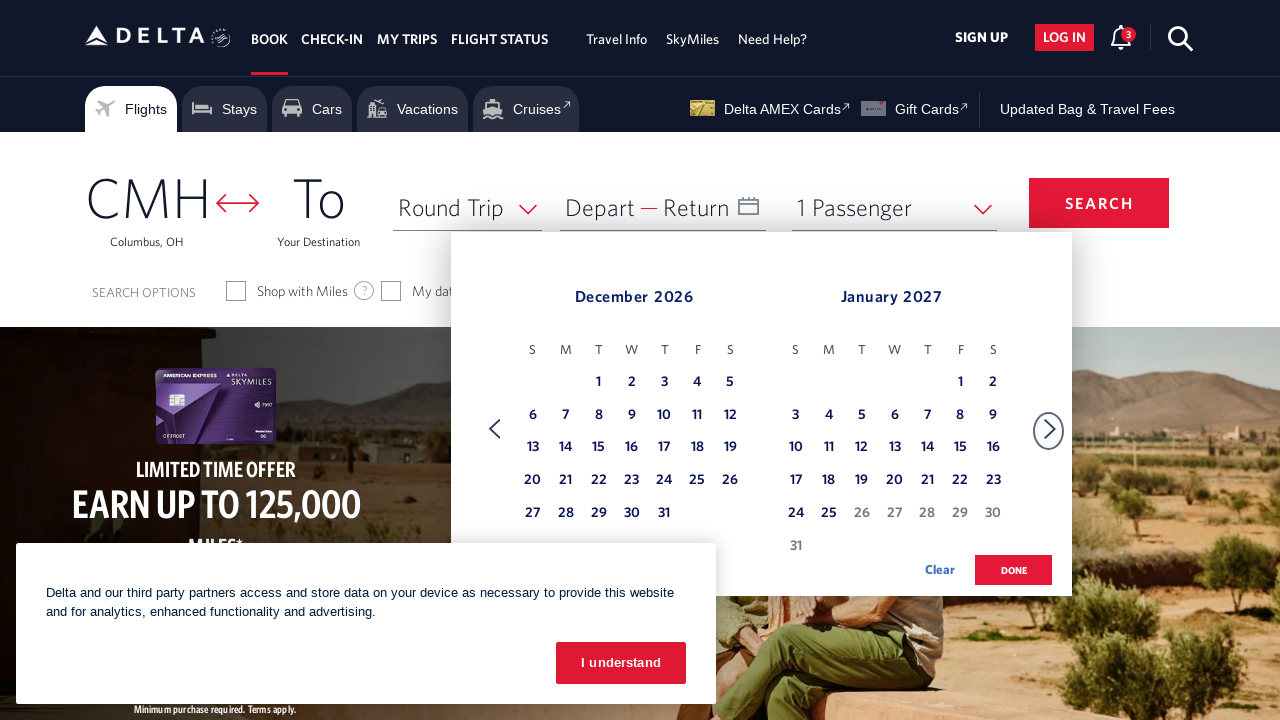

Calendar updated after month navigation
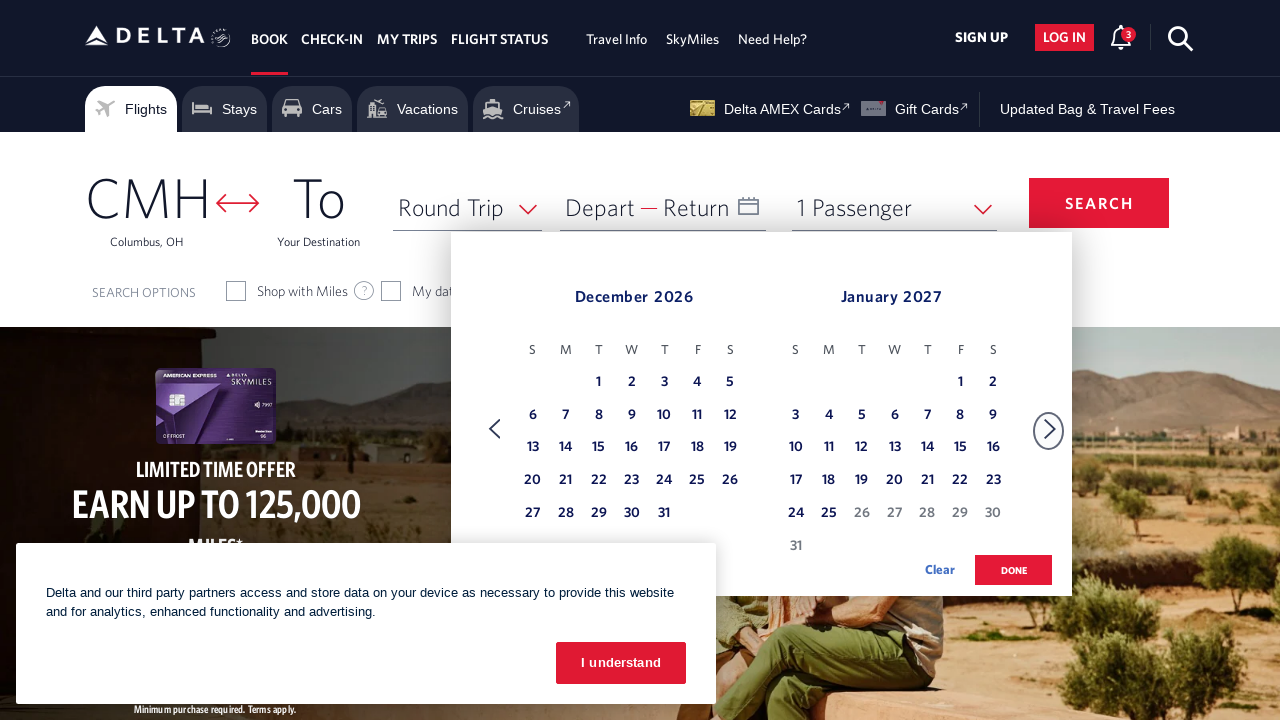

Clicked Next button to navigate to the next month at (1050, 429) on xpath=//span[text()='Next']
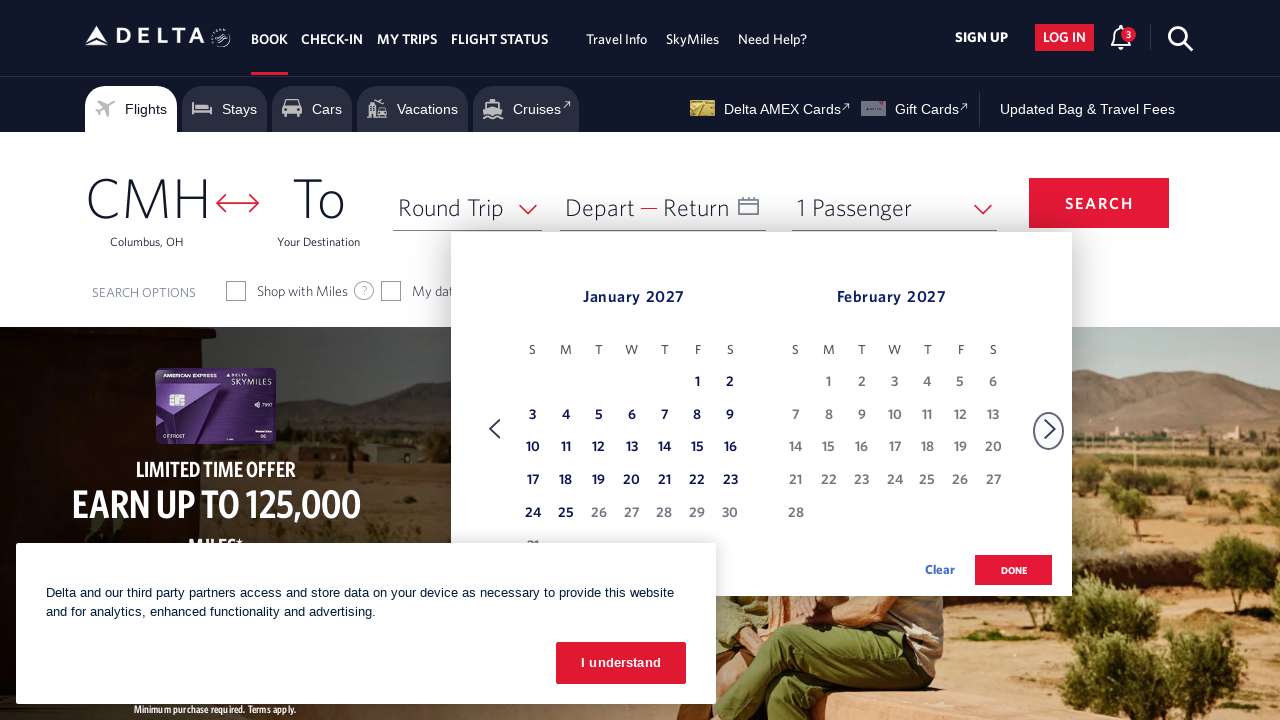

Calendar updated after month navigation
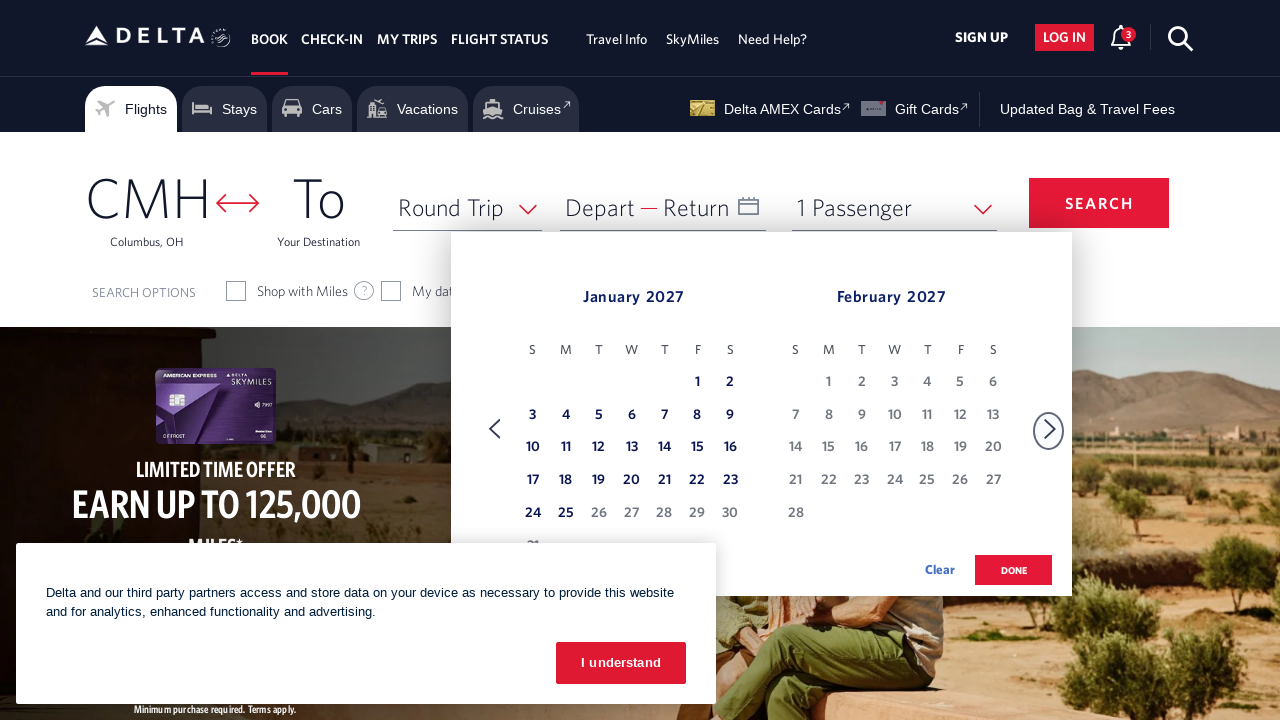

Selected January 20 from the calendar at (632, 481) on xpath=//table[contains(@class,'dl-datepicker-calendar')]//td >> nth=31
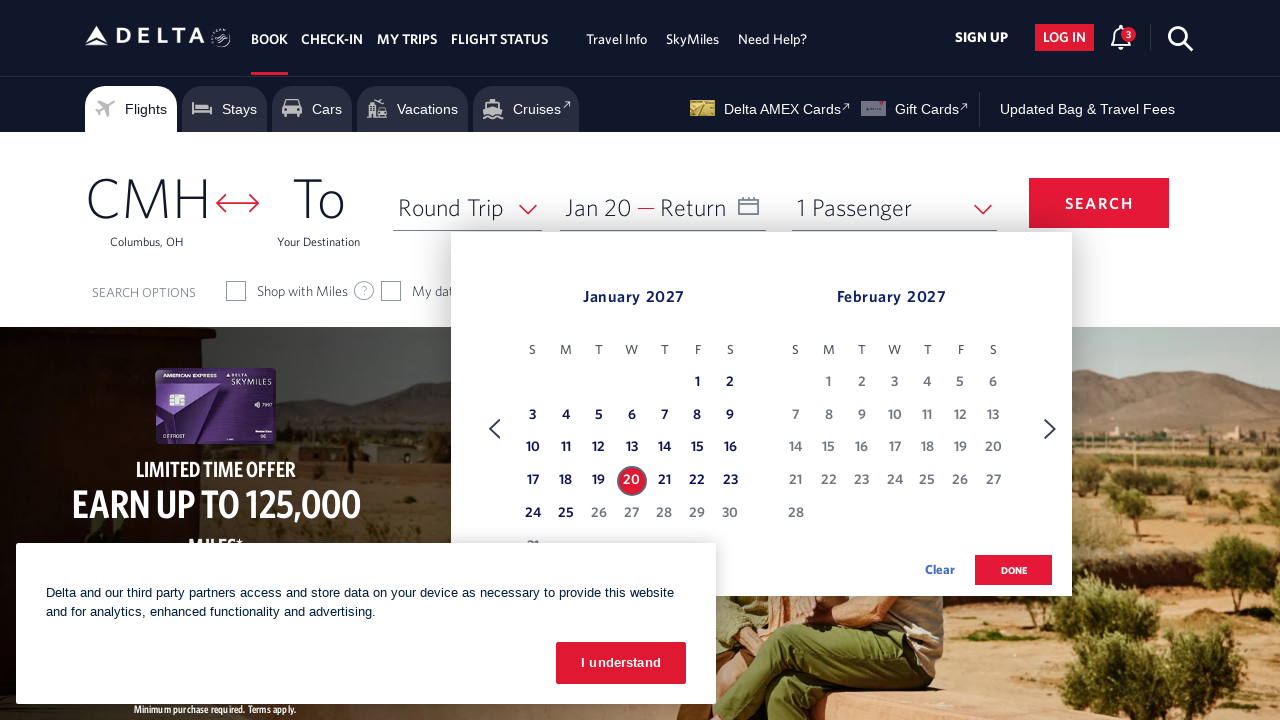

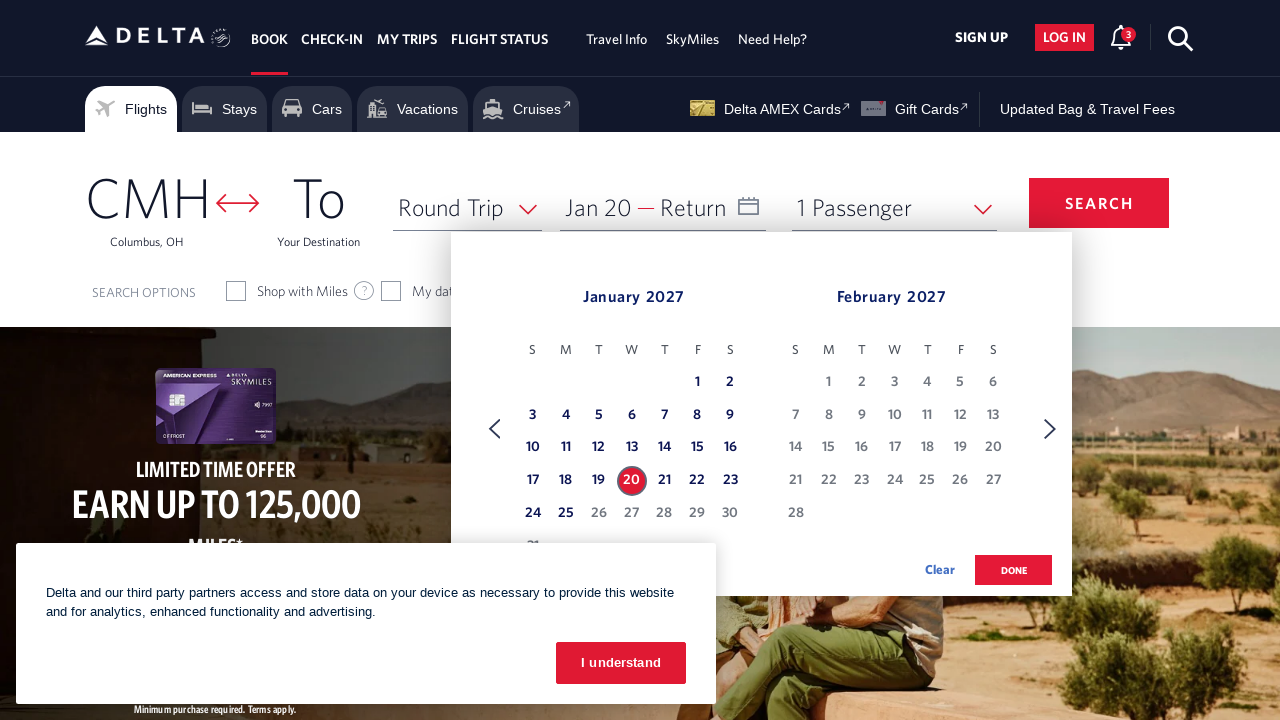